Fills out a registration form with user details including first name, last name, email, password, and confirm password, then clicks the refresh button

Starting URL: https://www.hyrtutorials.com/p/add-padding-to-containers.html

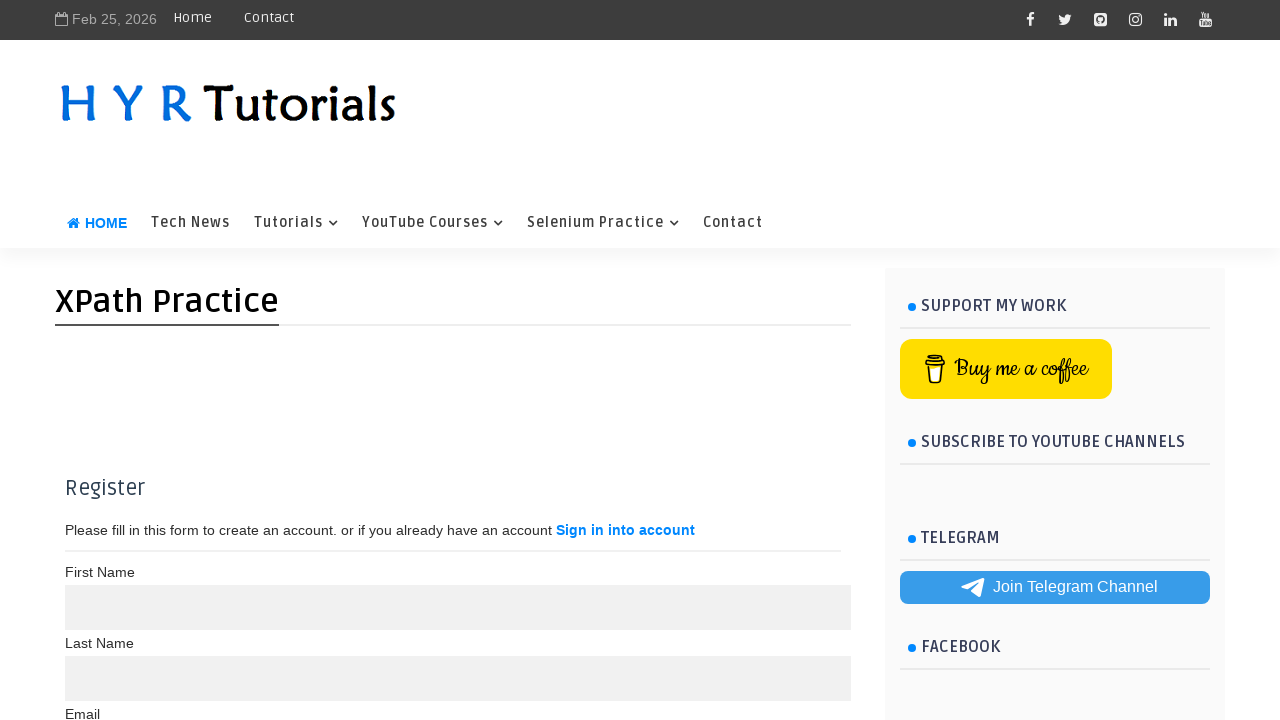

Filled first name field with 'Jeeva' on //label[contains(text(),'First')]//following-sibling::input[1]
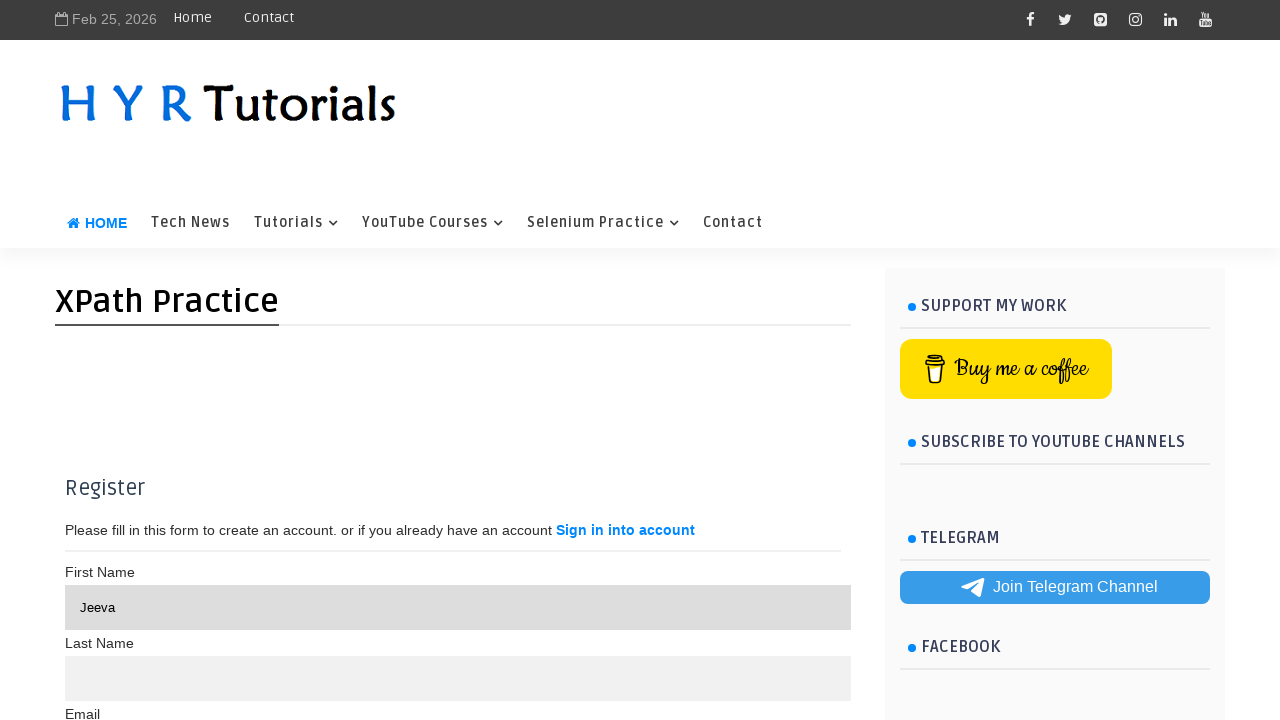

Filled last name field with 'Anantham' on //form//div//input[2]
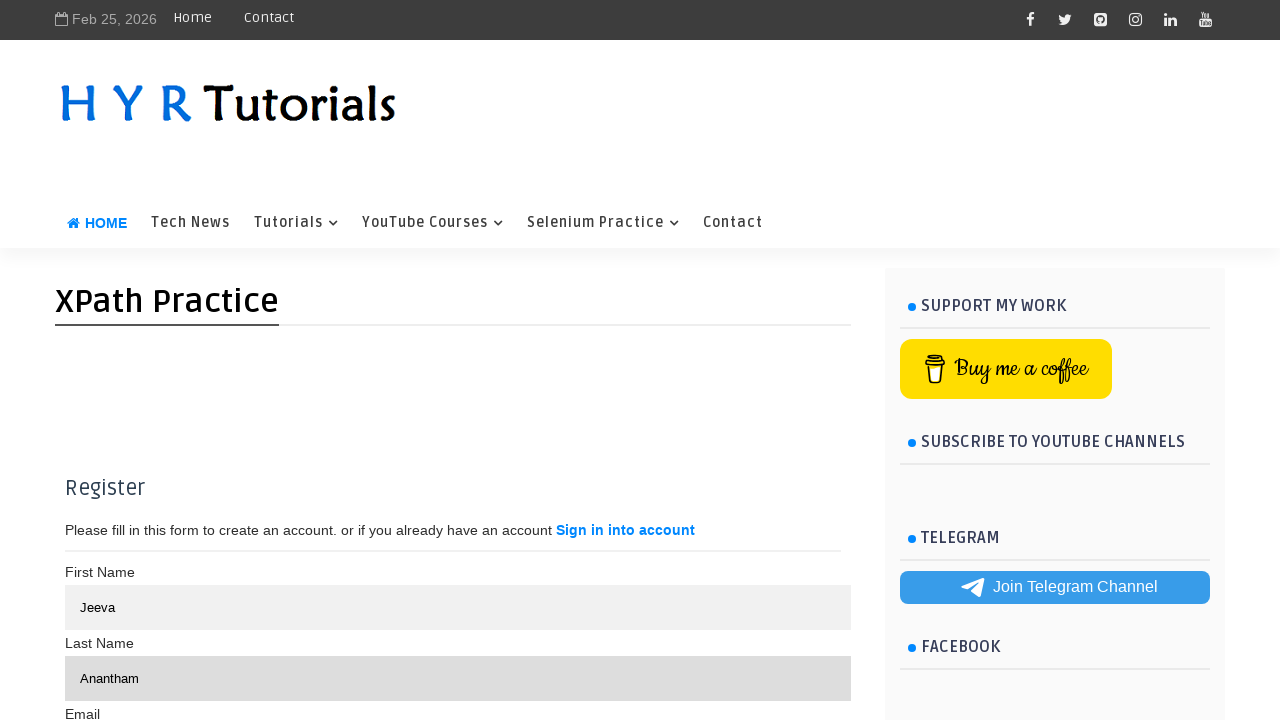

Filled email field with 'jeevaAnantham@gmail.com' on //form//div//input[3]
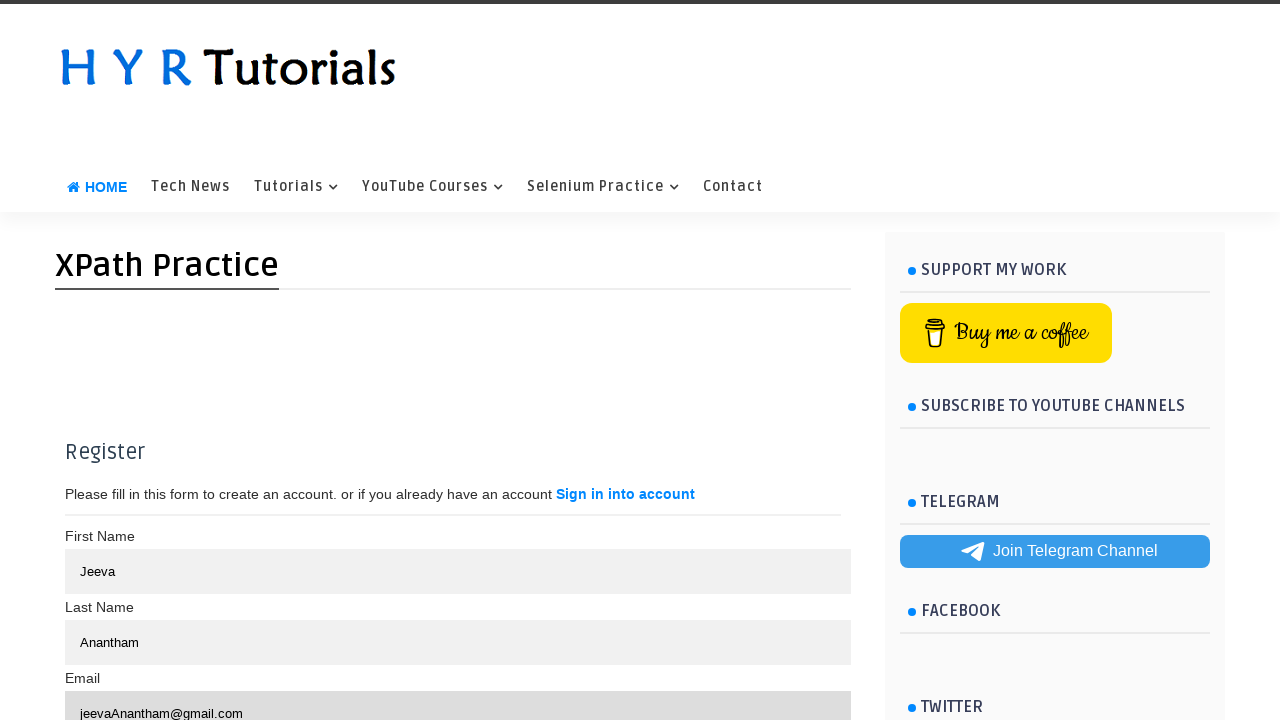

Filled password field with 'Jeeva@213' on (//input[@type='password'])[1]
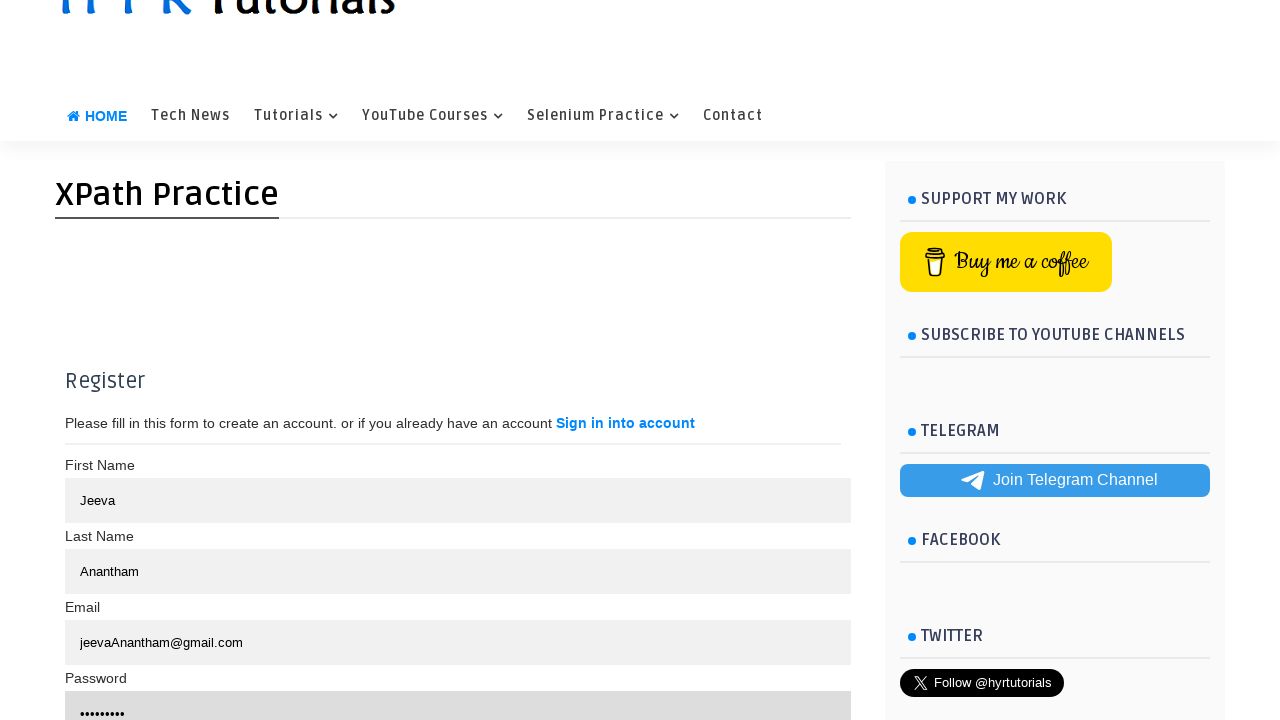

Filled confirm password field with 'Jeeva@213' on (//input[@type='password'])[2]
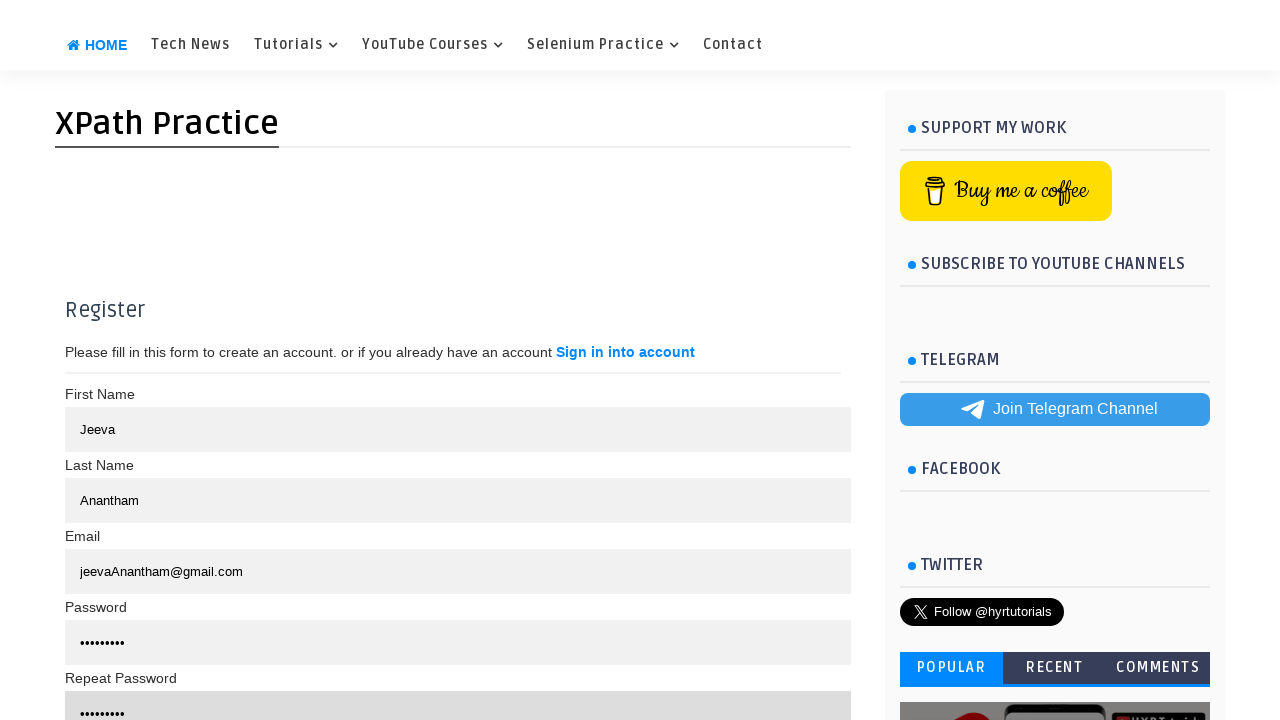

Clicked refresh button to submit registration form at (532, 360) on xpath=//input[@name='refreshbtn']
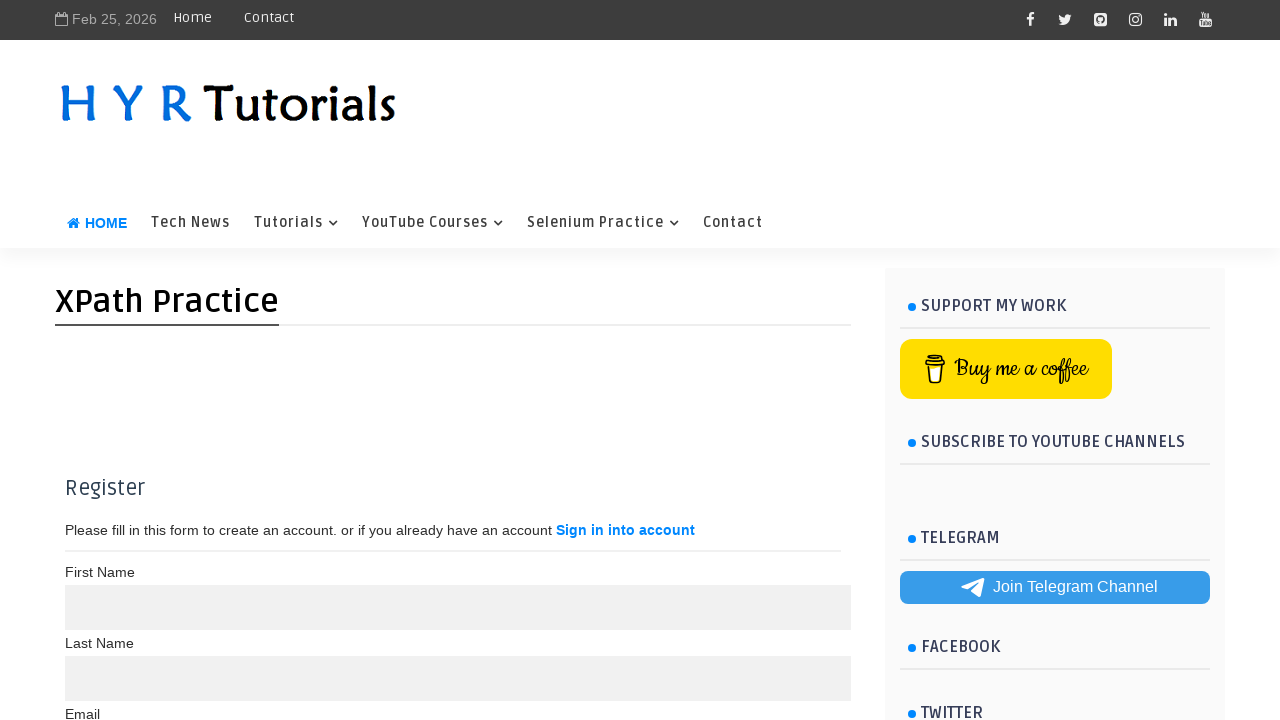

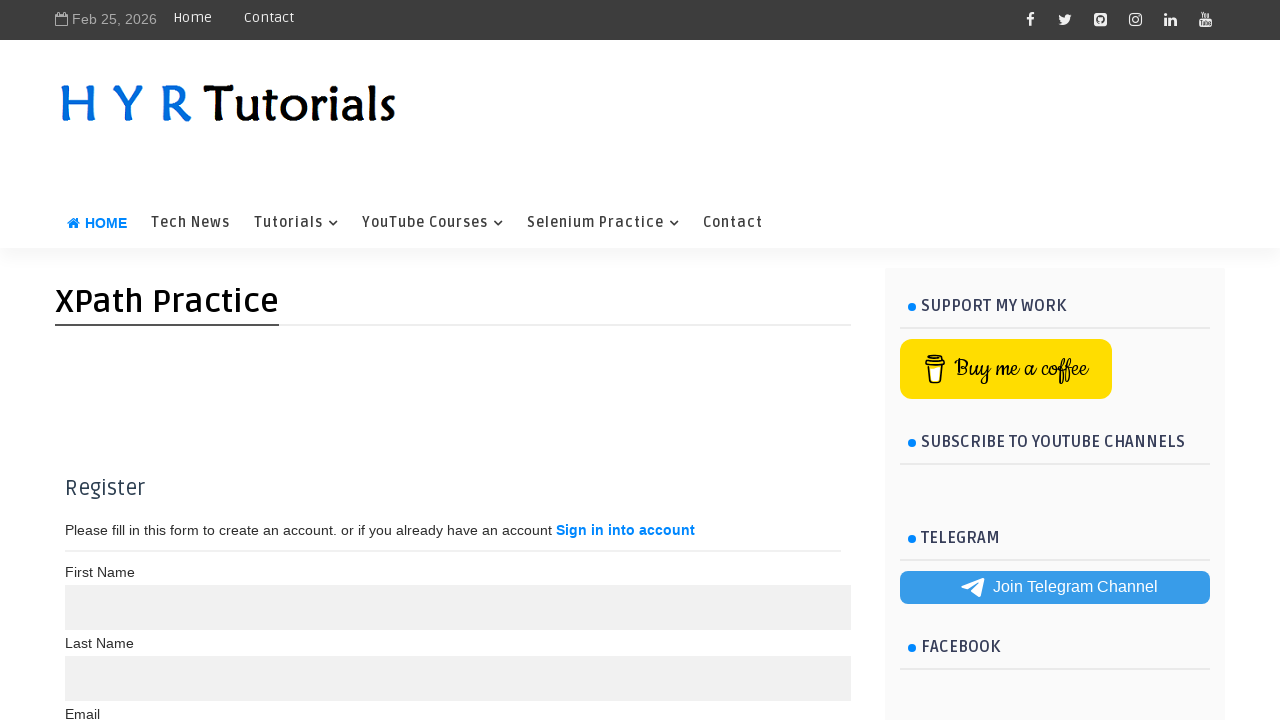